Opens the Flipkart homepage and verifies the page loads successfully

Starting URL: https://www.flipkart.com

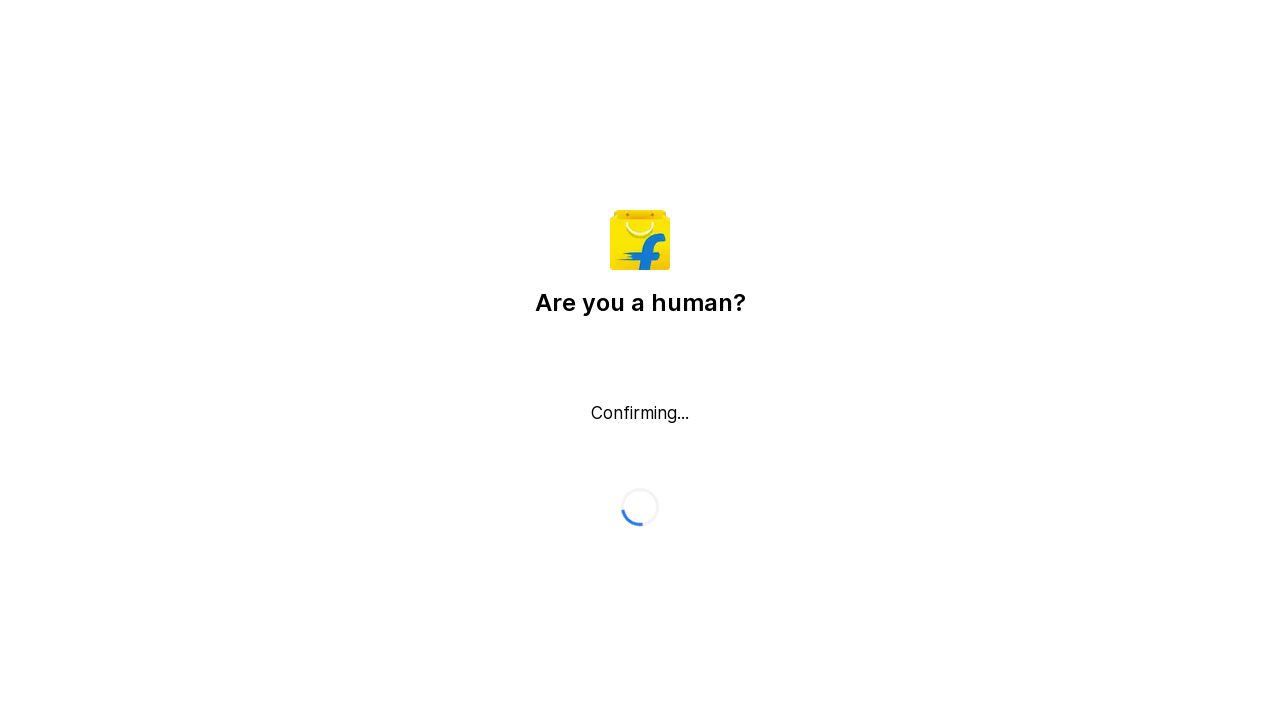

Waited for page to load with domcontentloaded state
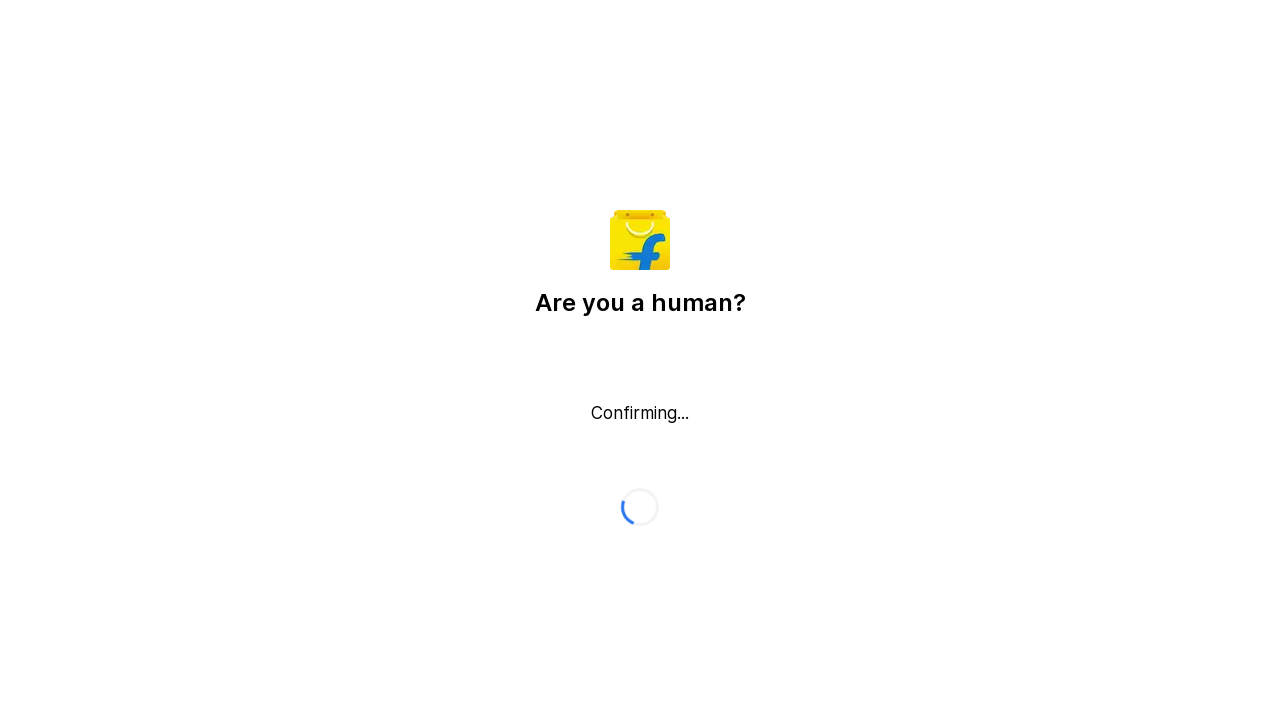

Retrieved page title: Flipkart reCAPTCHA
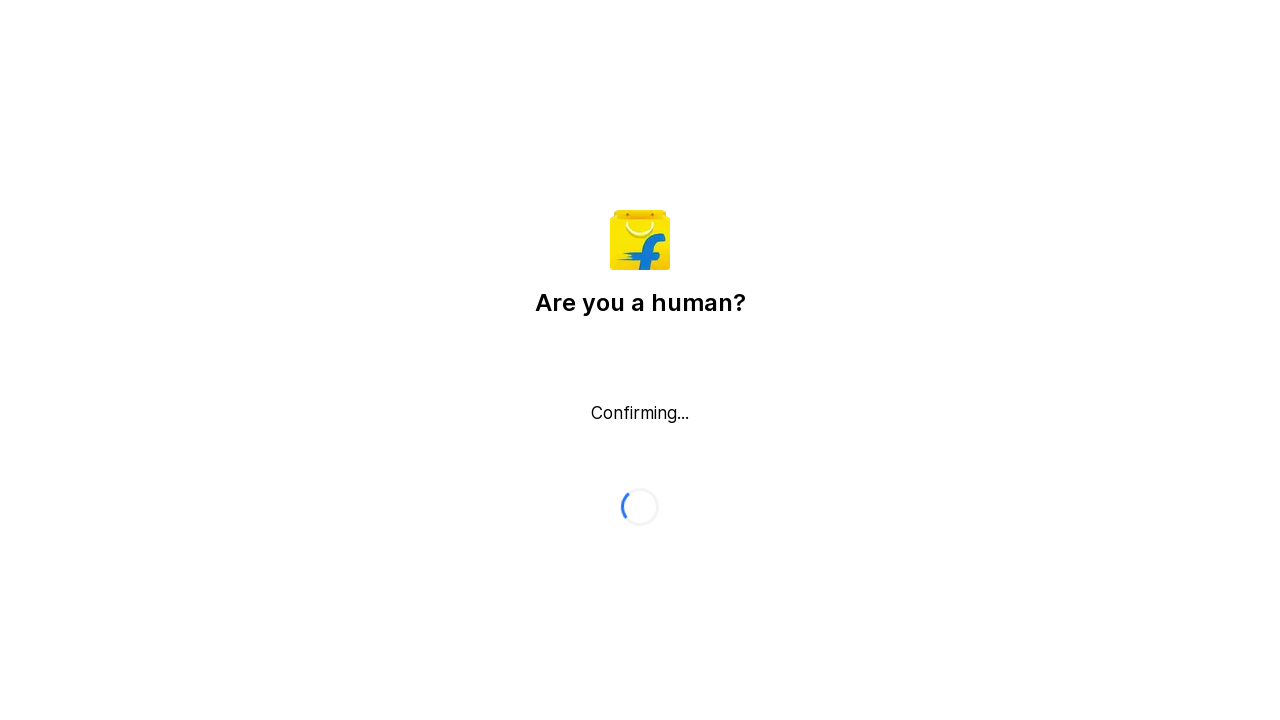

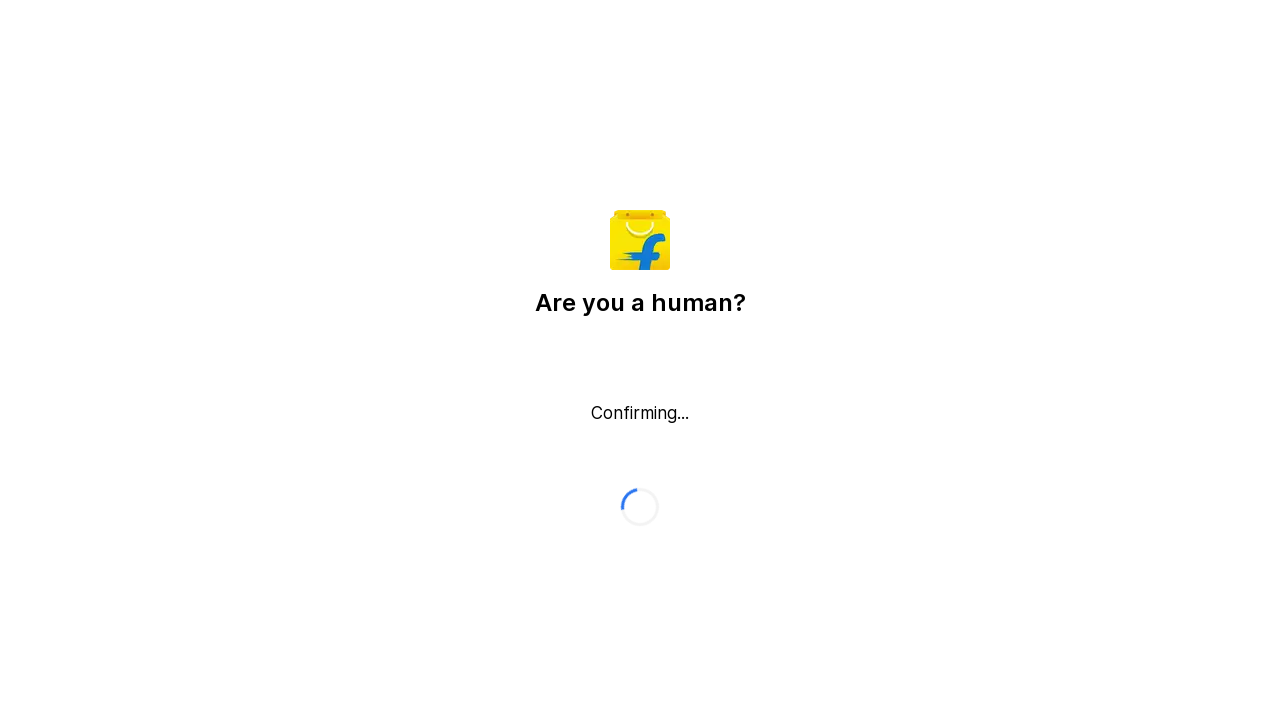